Tests hover and click functionality by moving to a menu element, hovering over it, and then clicking on a submenu item

Starting URL: http://omayo.blogspot.com/

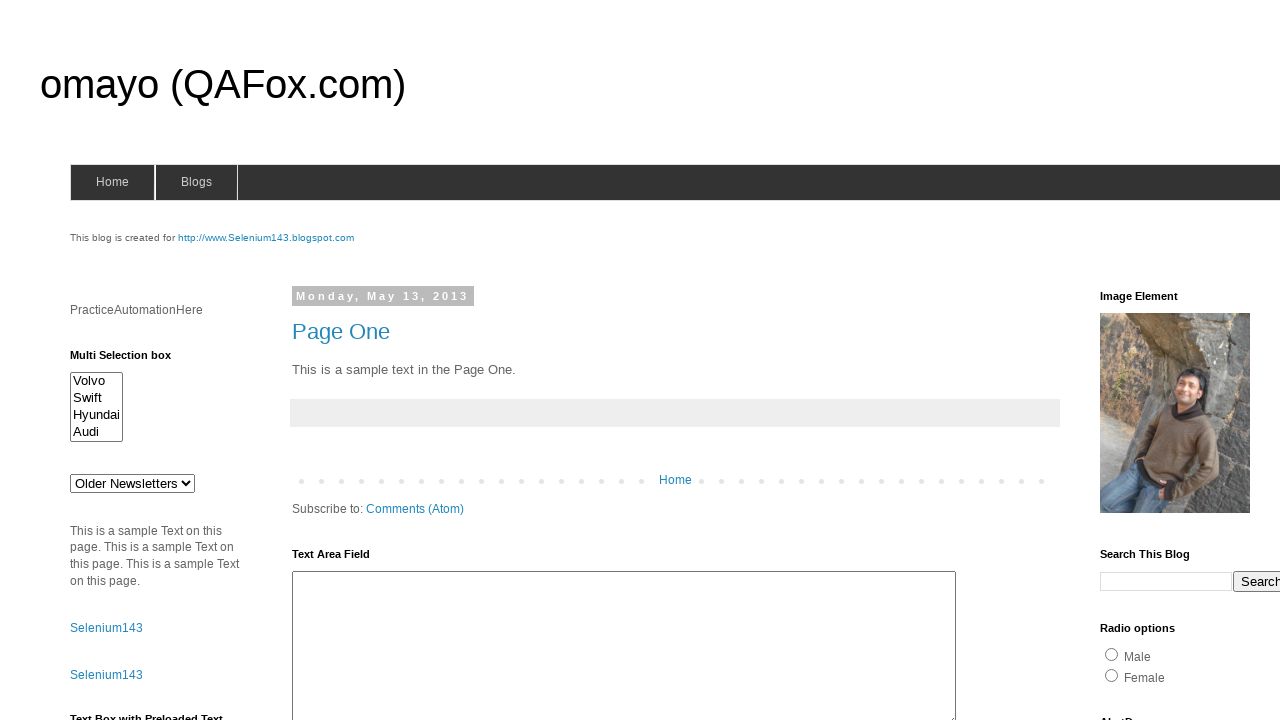

Hovered over the blogs menu element at (196, 182) on #blogsmenu
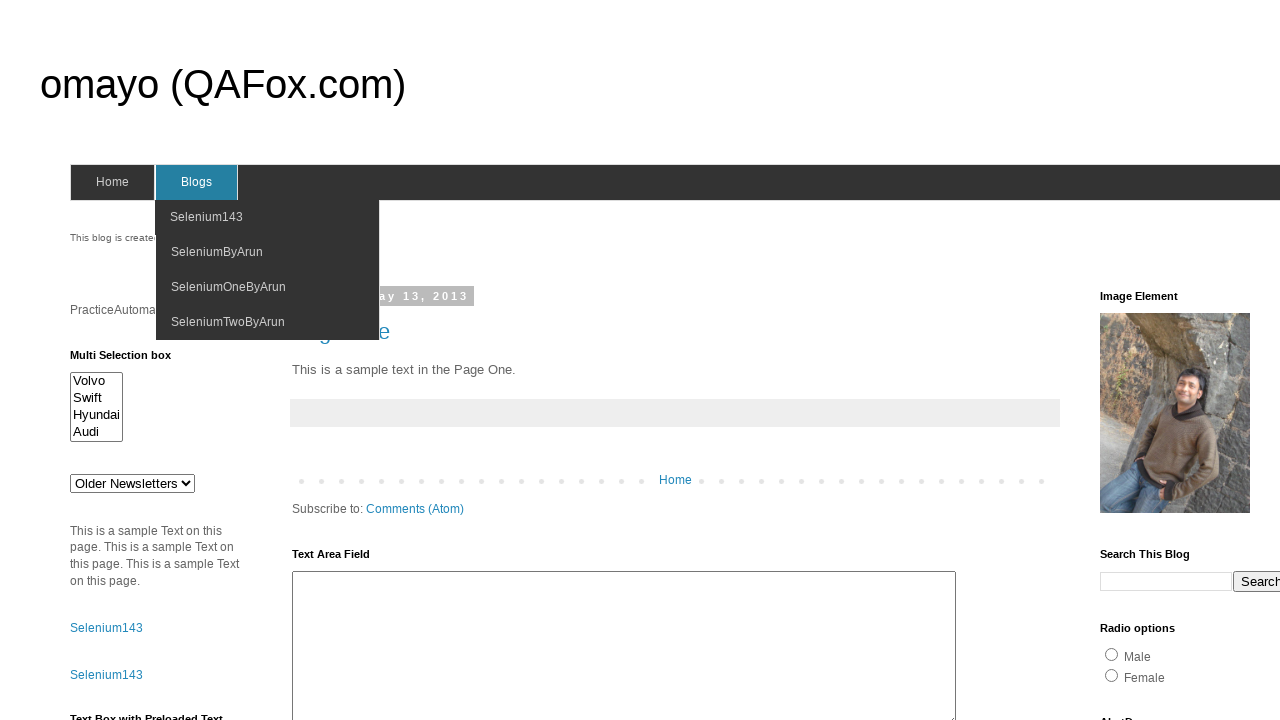

Clicked on the selenium143 submenu item at (186, 6) on #selenium143
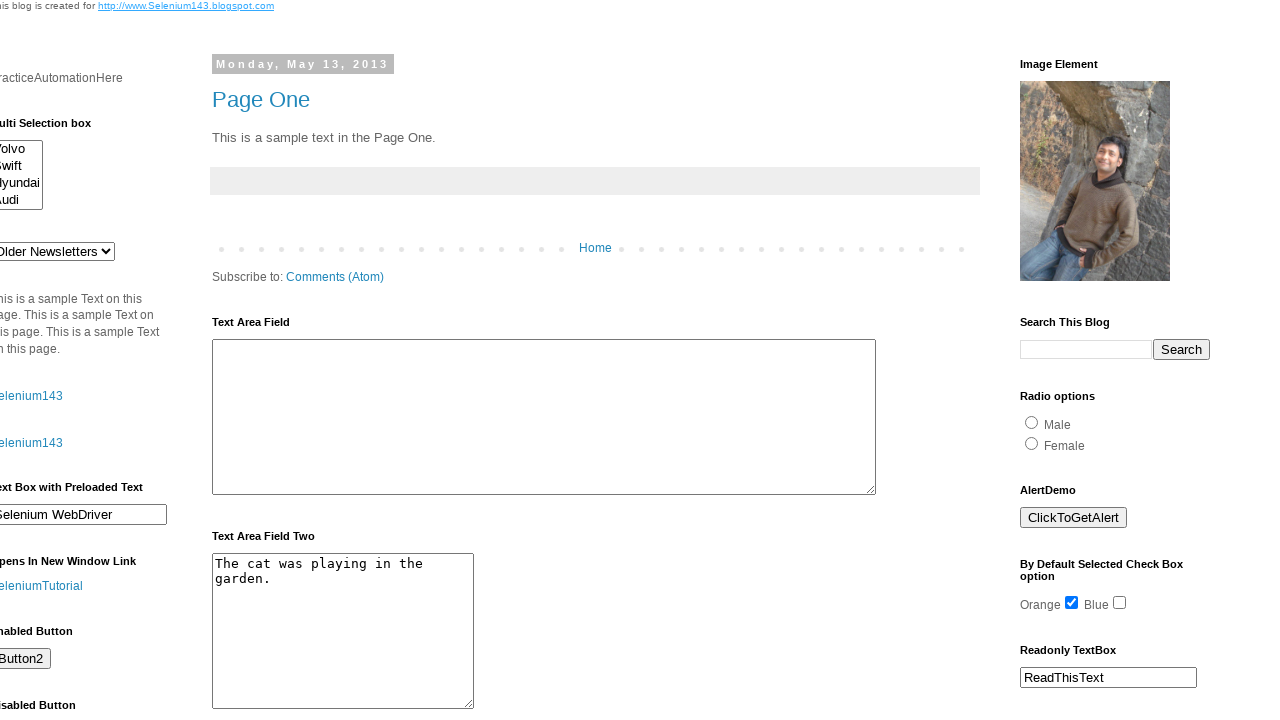

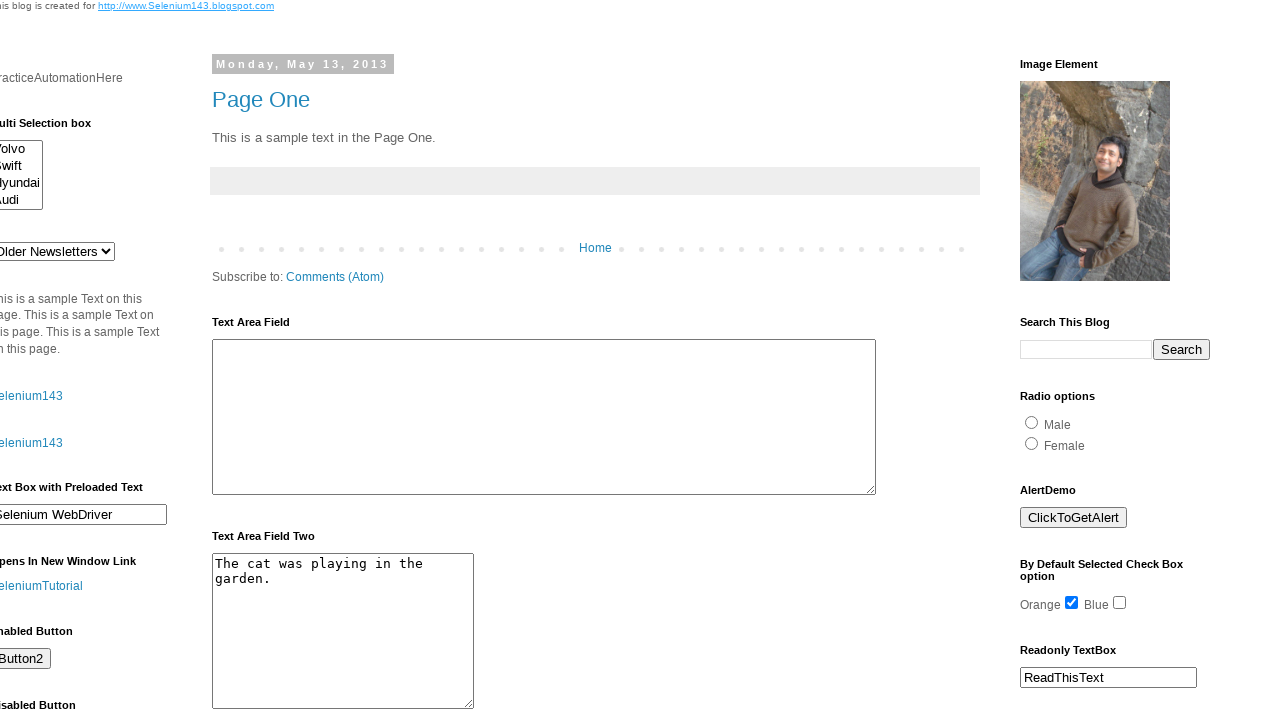